Tests radio button selection by iterating through a group of radio buttons and clicking the one with value "Cheese"

Starting URL: http://www.echoecho.com/htmlforms10.htm

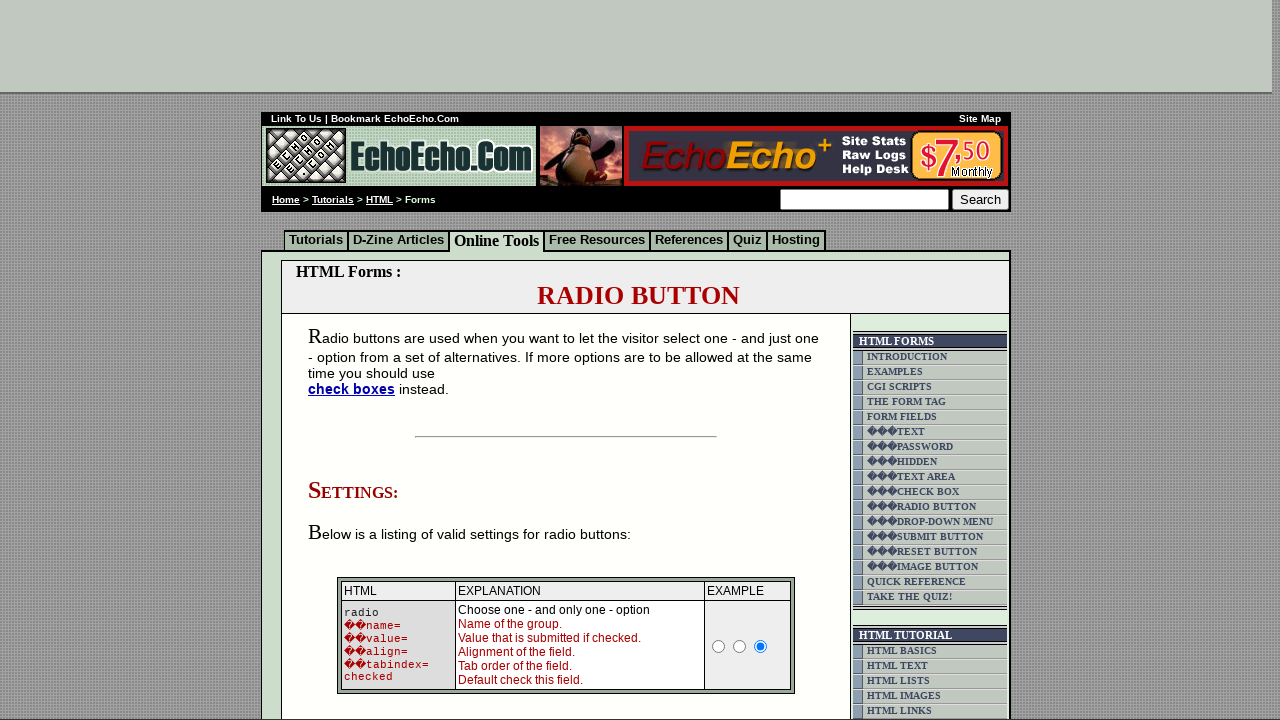

Waited for radio buttons in group1 to be present
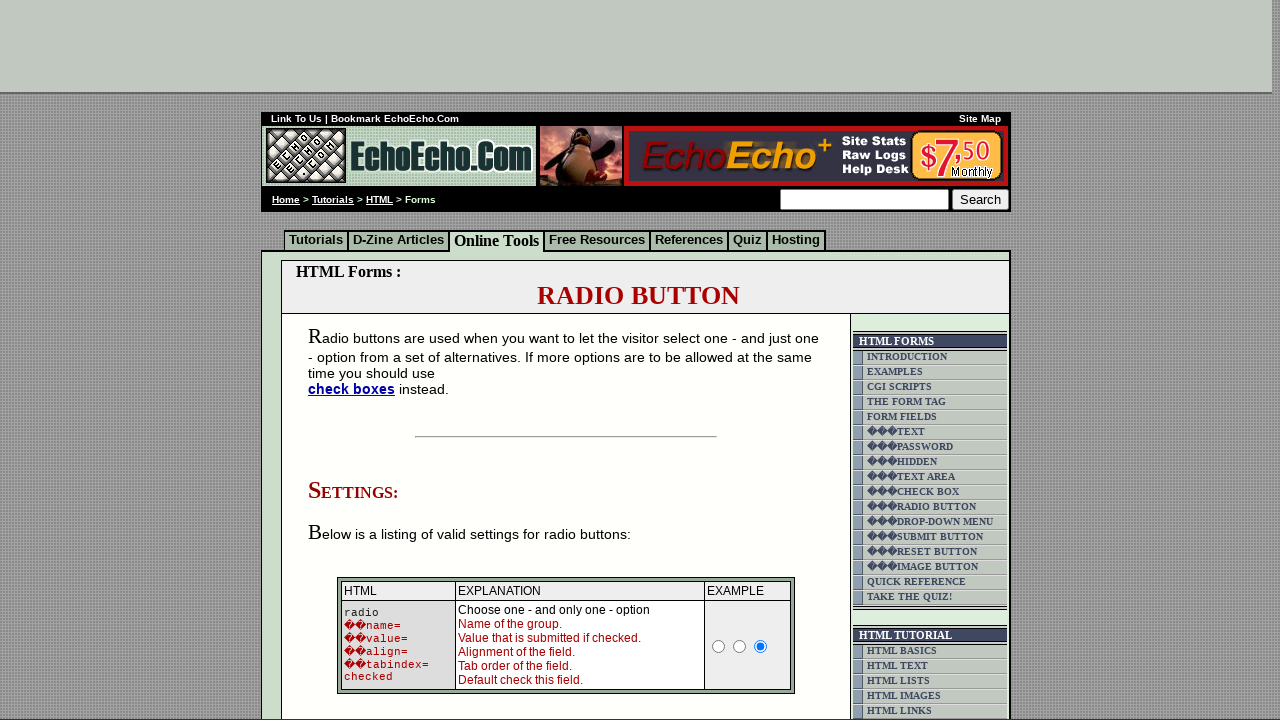

Located all radio buttons in group1
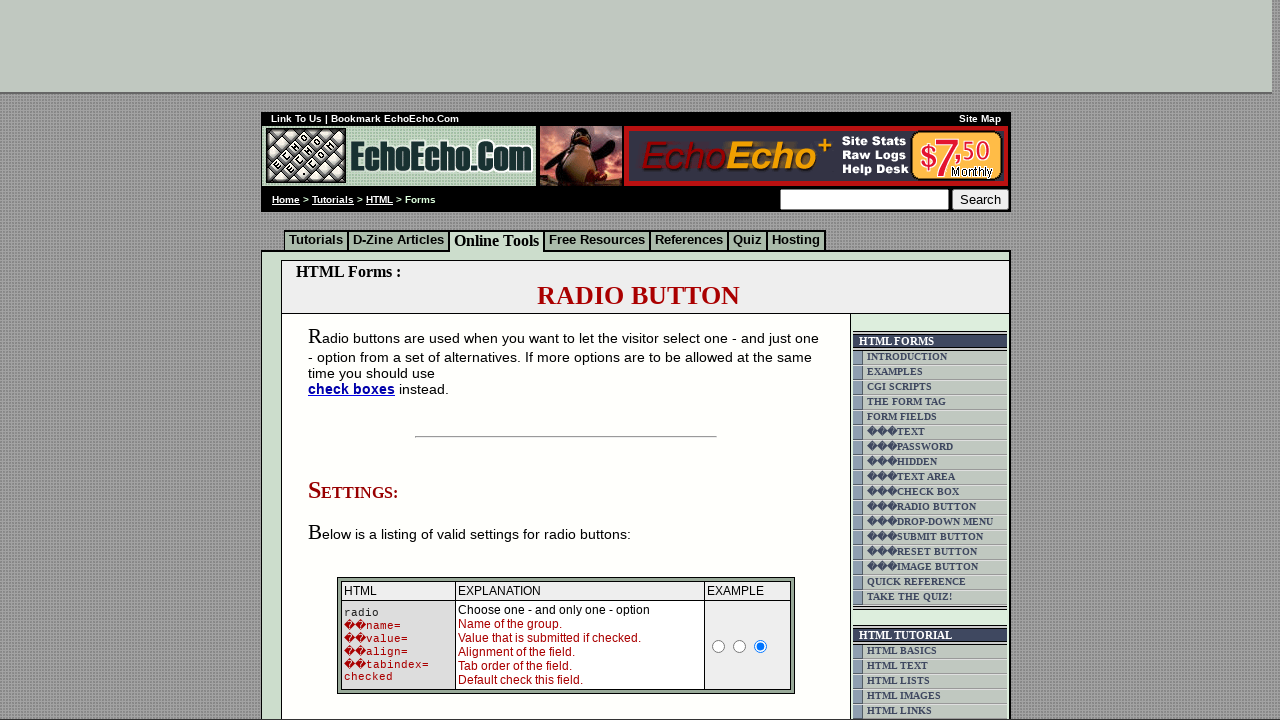

Found 3 radio buttons in the group
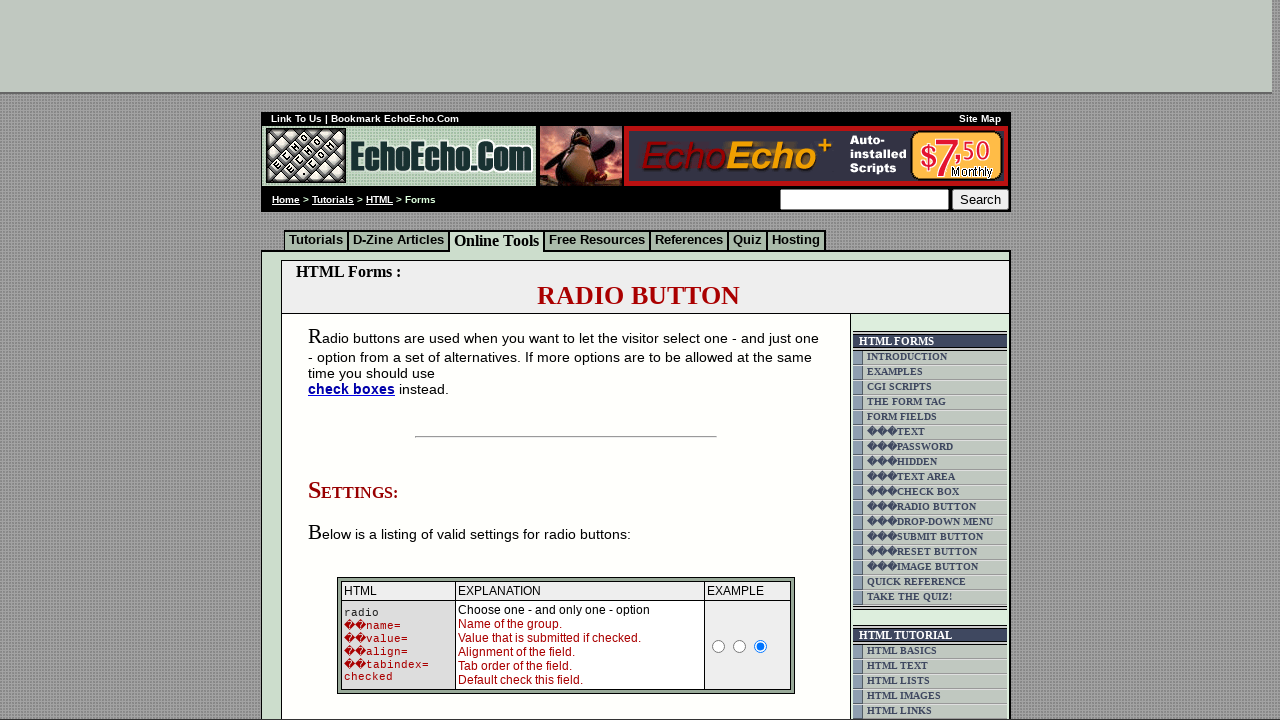

Retrieved value attribute from radio button 0: 'Milk'
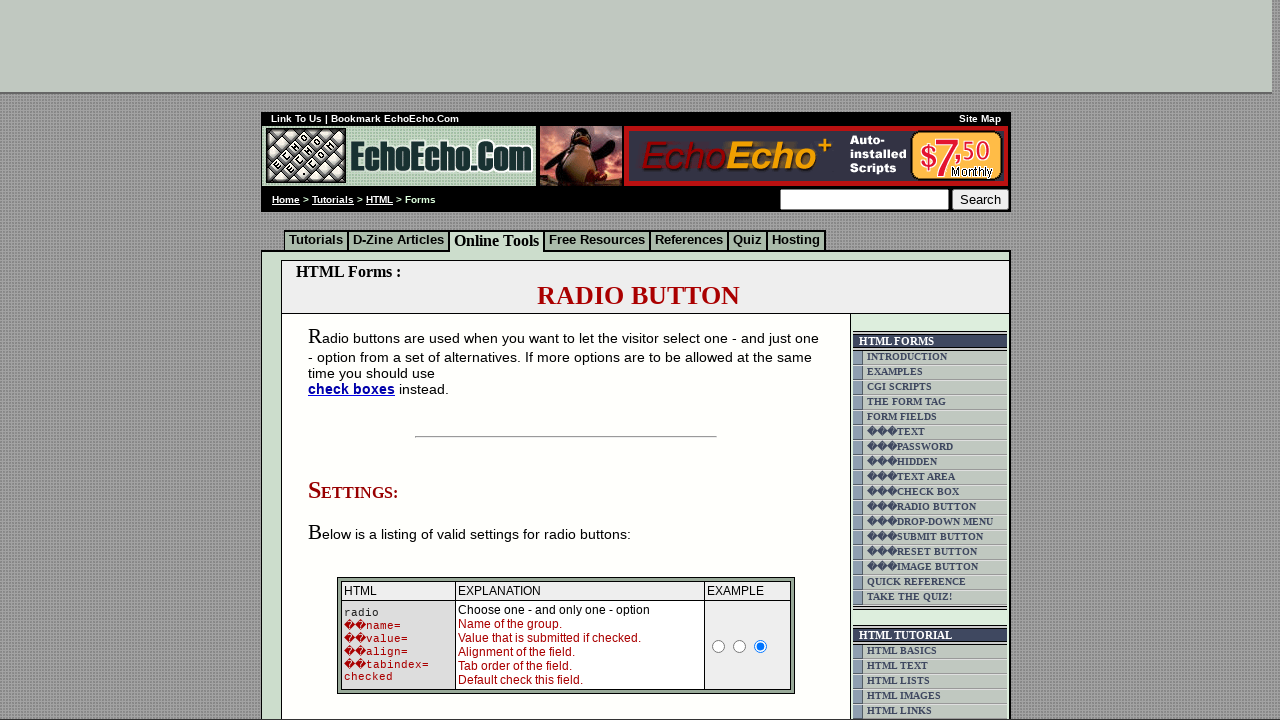

Retrieved value attribute from radio button 1: 'Butter'
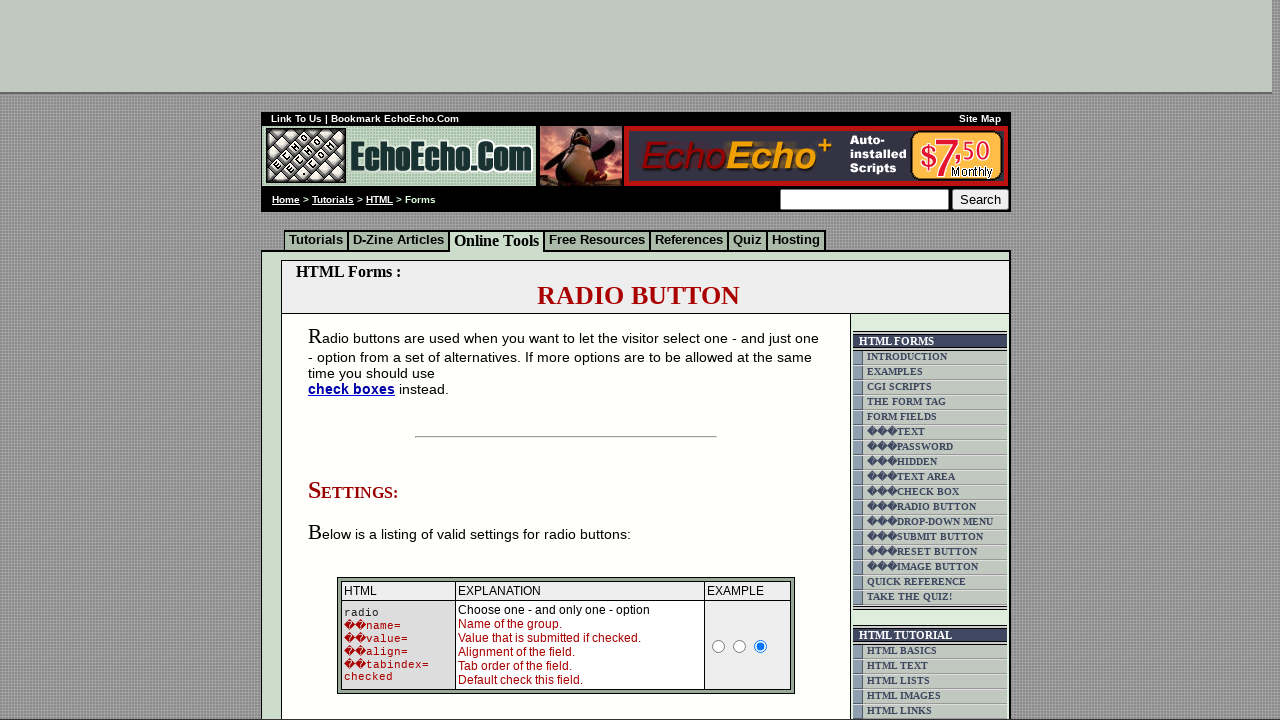

Retrieved value attribute from radio button 2: 'Cheese'
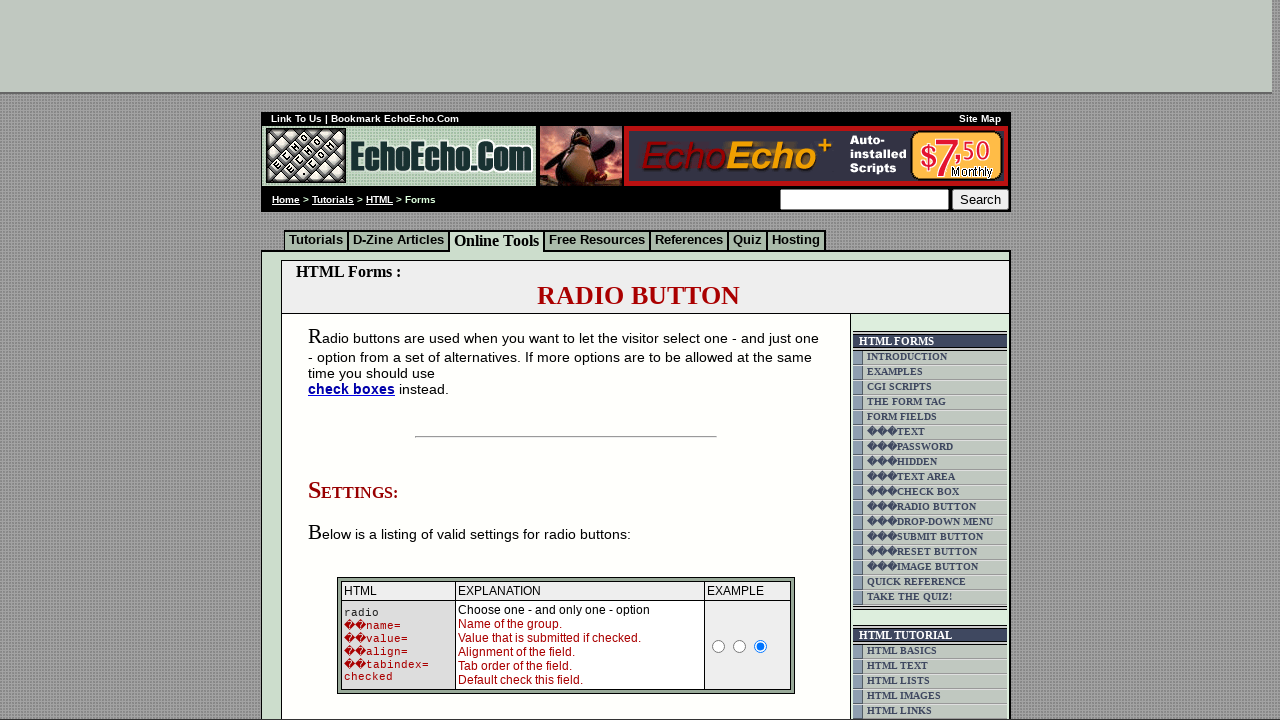

Clicked radio button with value 'Cheese' at (356, 360) on input[name='group1'] >> nth=2
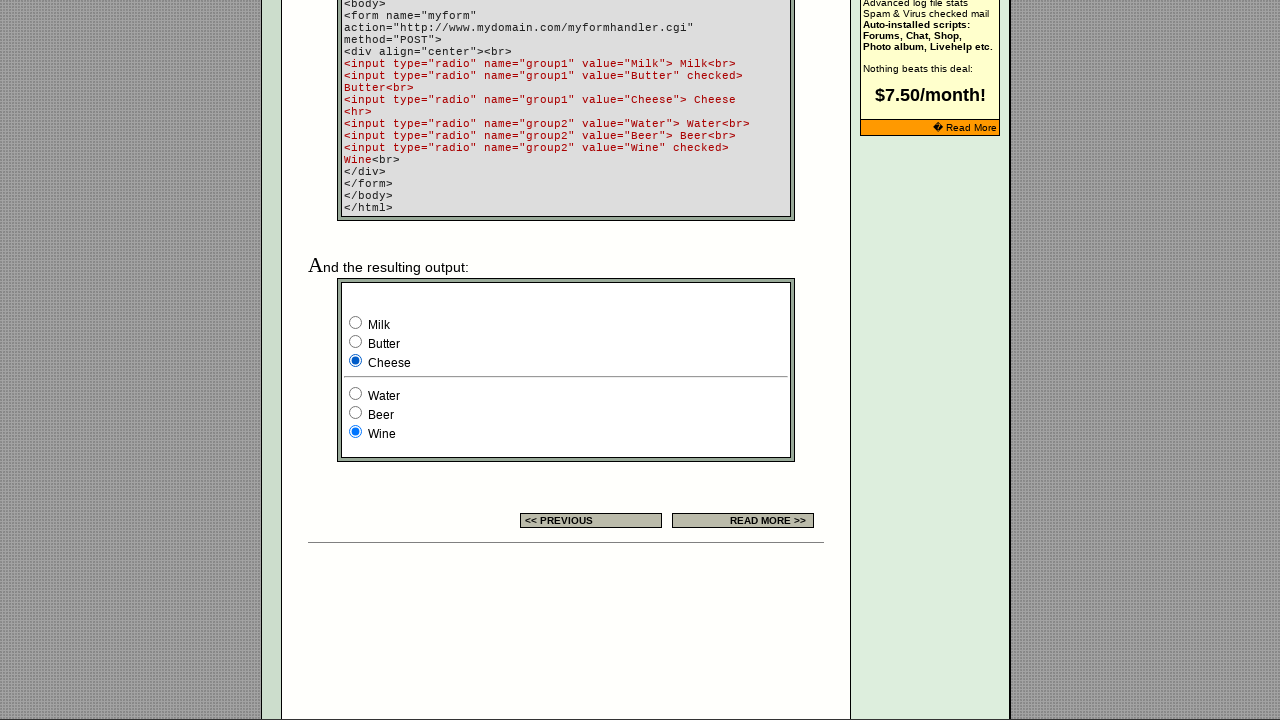

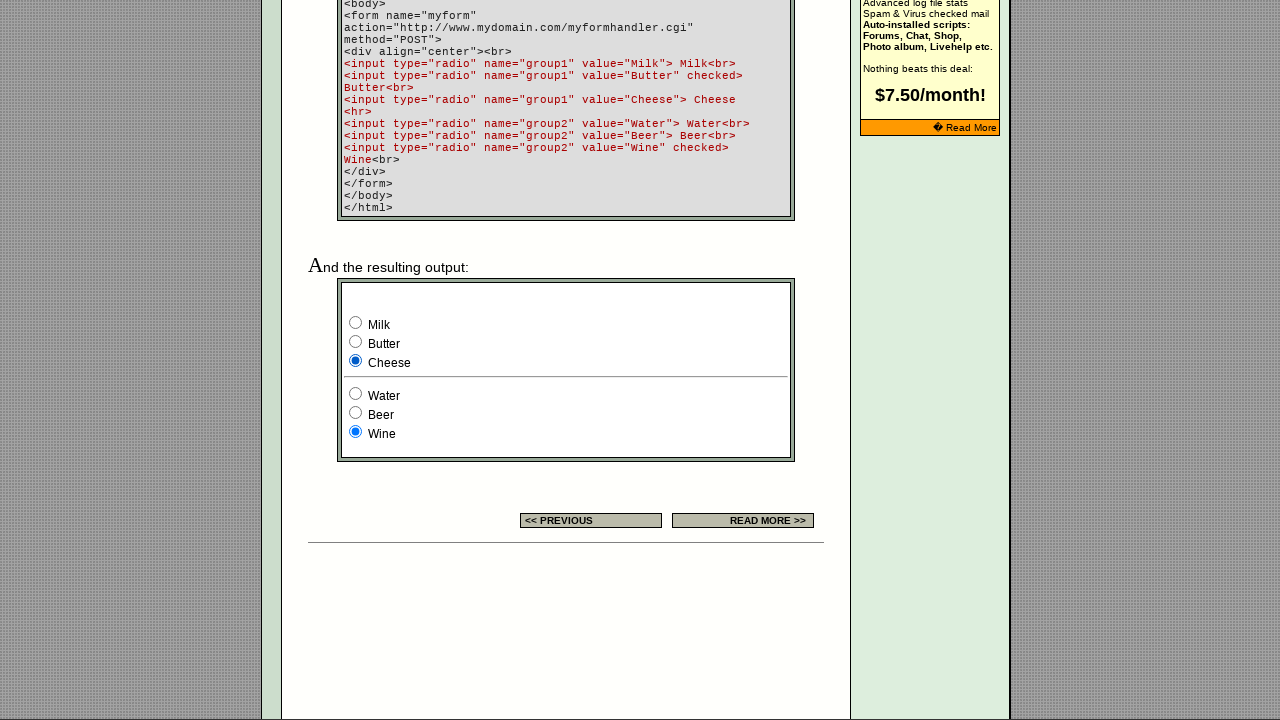